Tests the Python.org search functionality by entering "pycon" as a search query and submitting the form

Starting URL: http://www.python.org

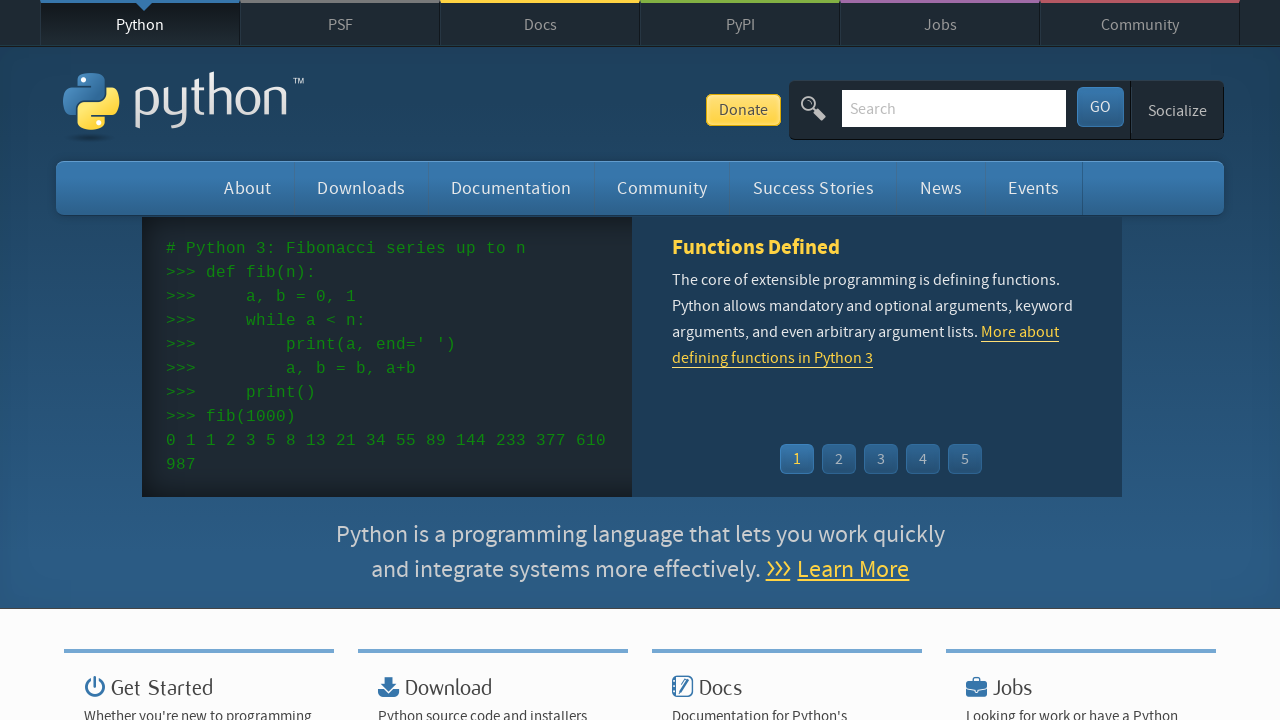

Filled search box with 'pycon' query on input[name='q']
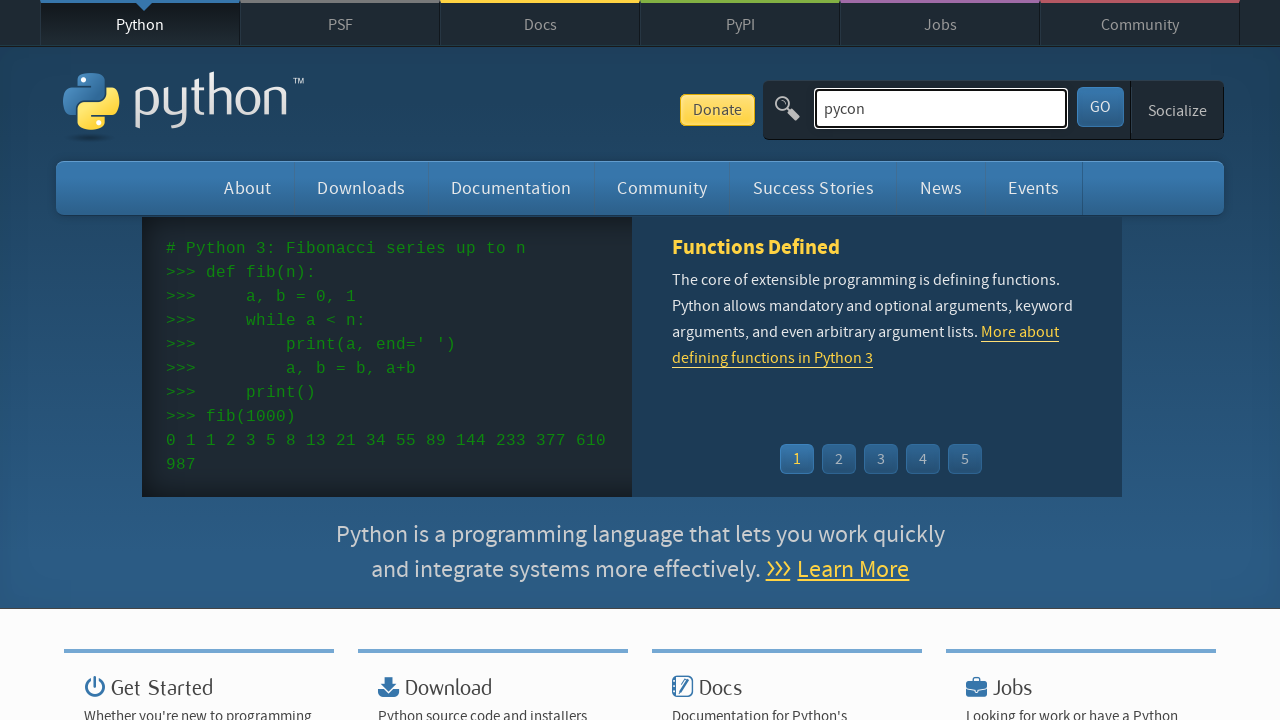

Pressed Enter to submit the search form on input[name='q']
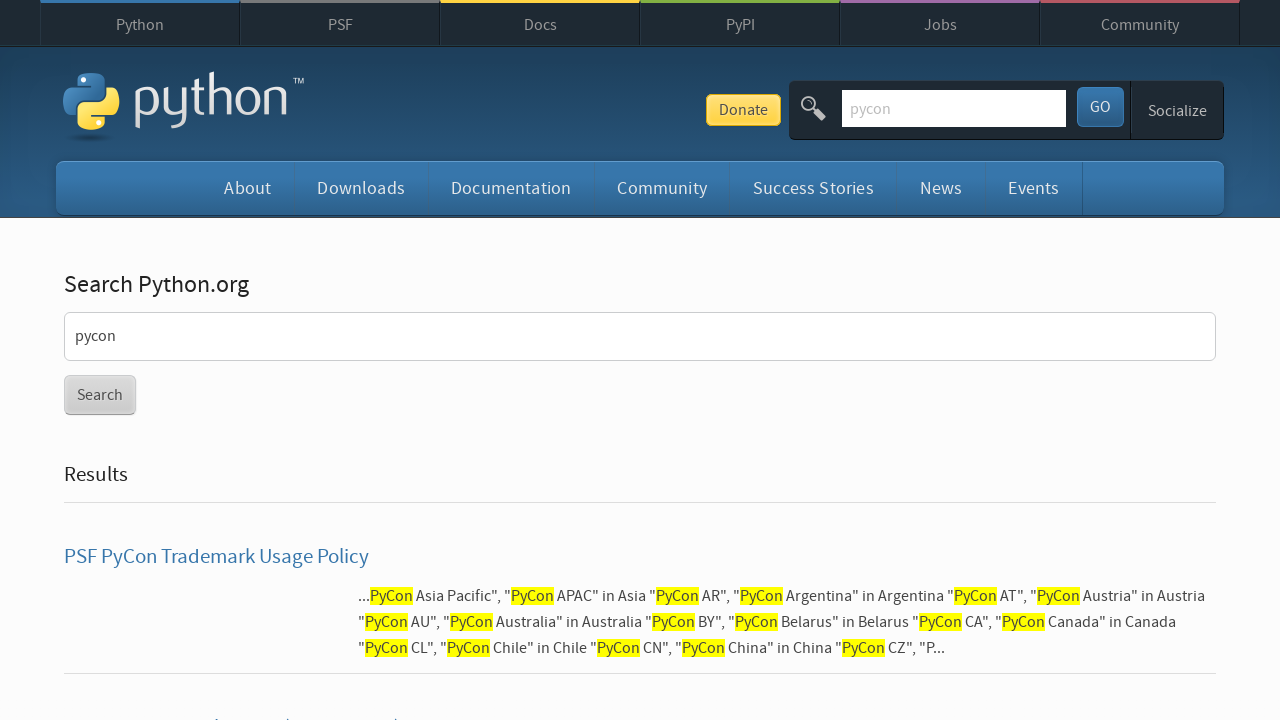

Search results page loaded successfully
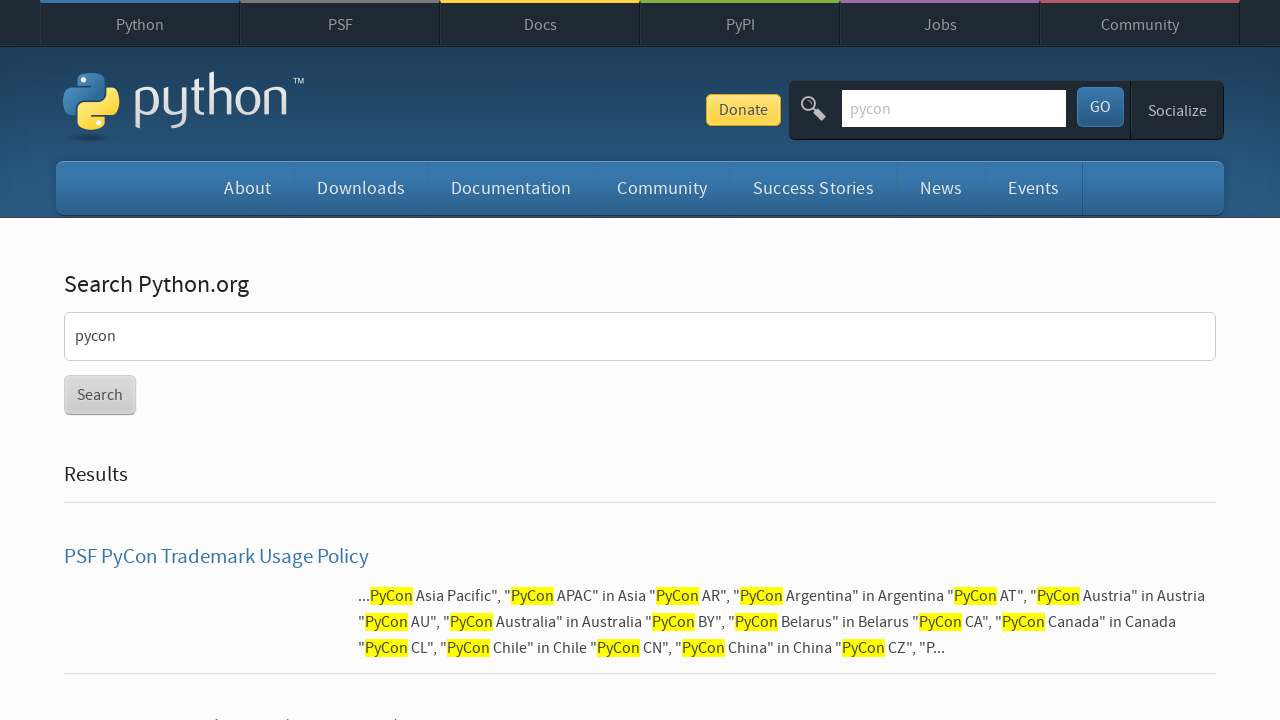

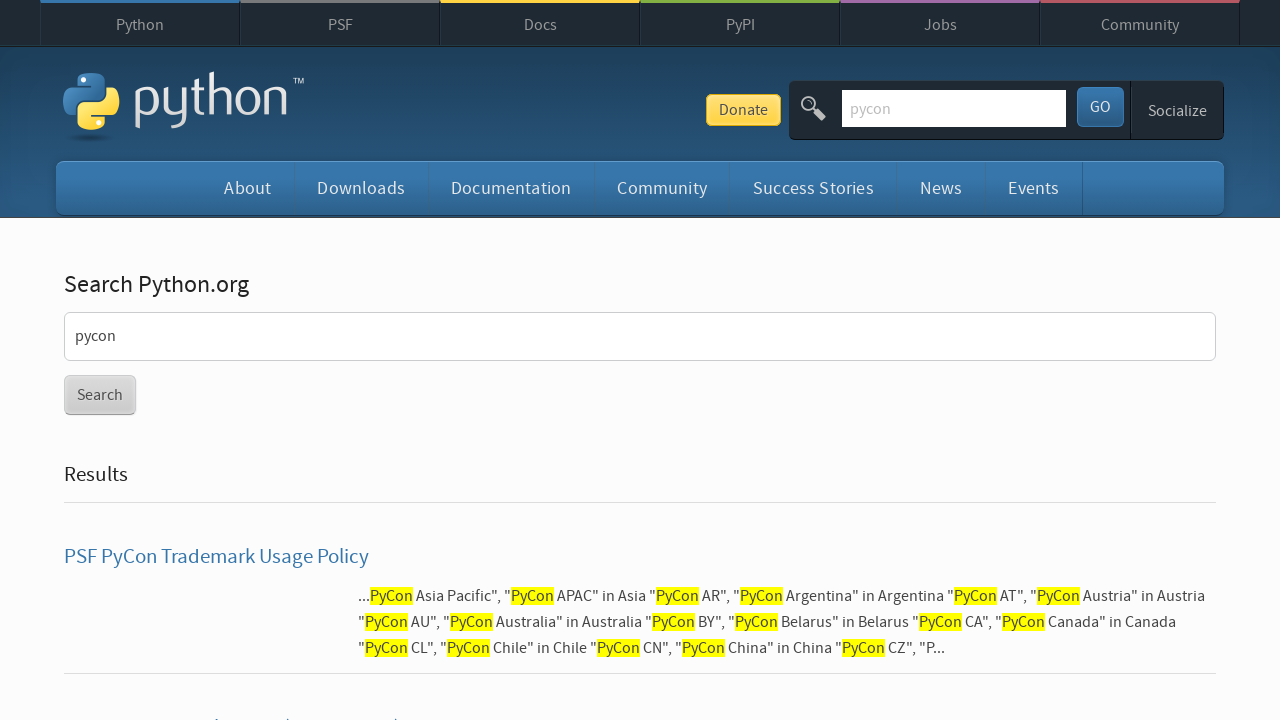